Verifies elements can be removed dynamically by clicking the Delete button

Starting URL: https://the-internet.herokuapp.com/

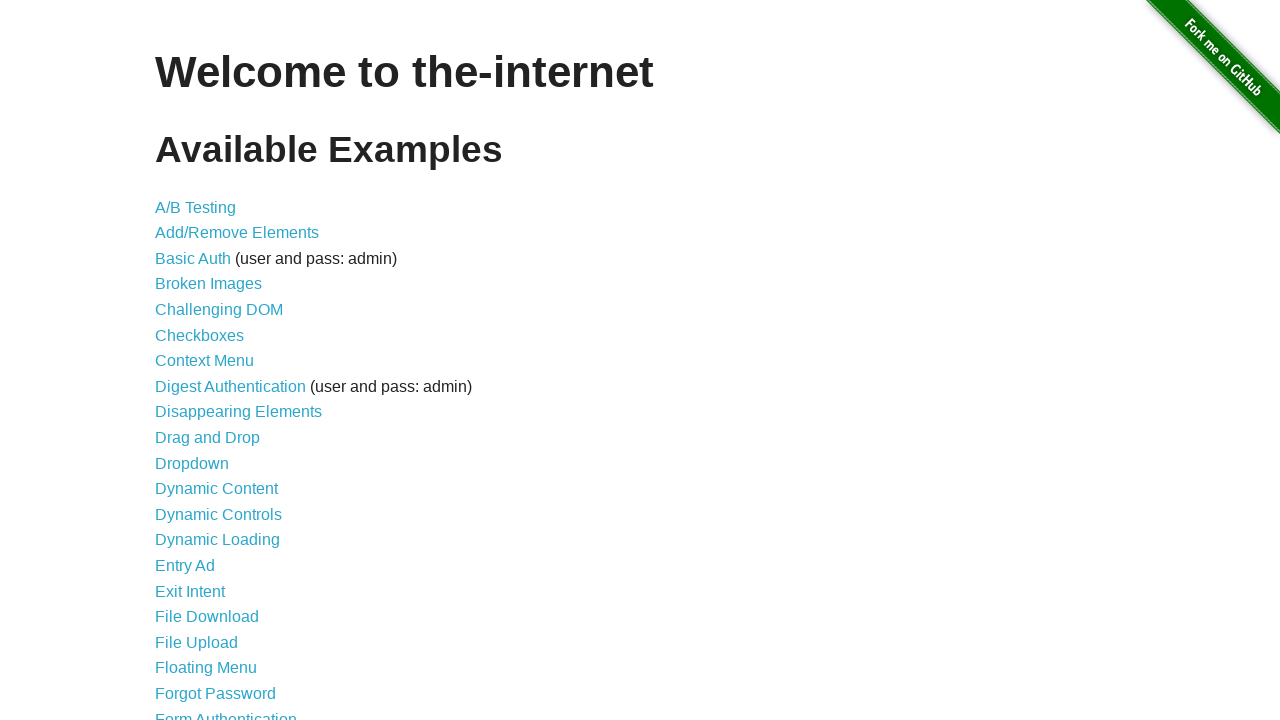

Clicked on Add/Remove Elements link at (237, 233) on a[href='/add_remove_elements/']
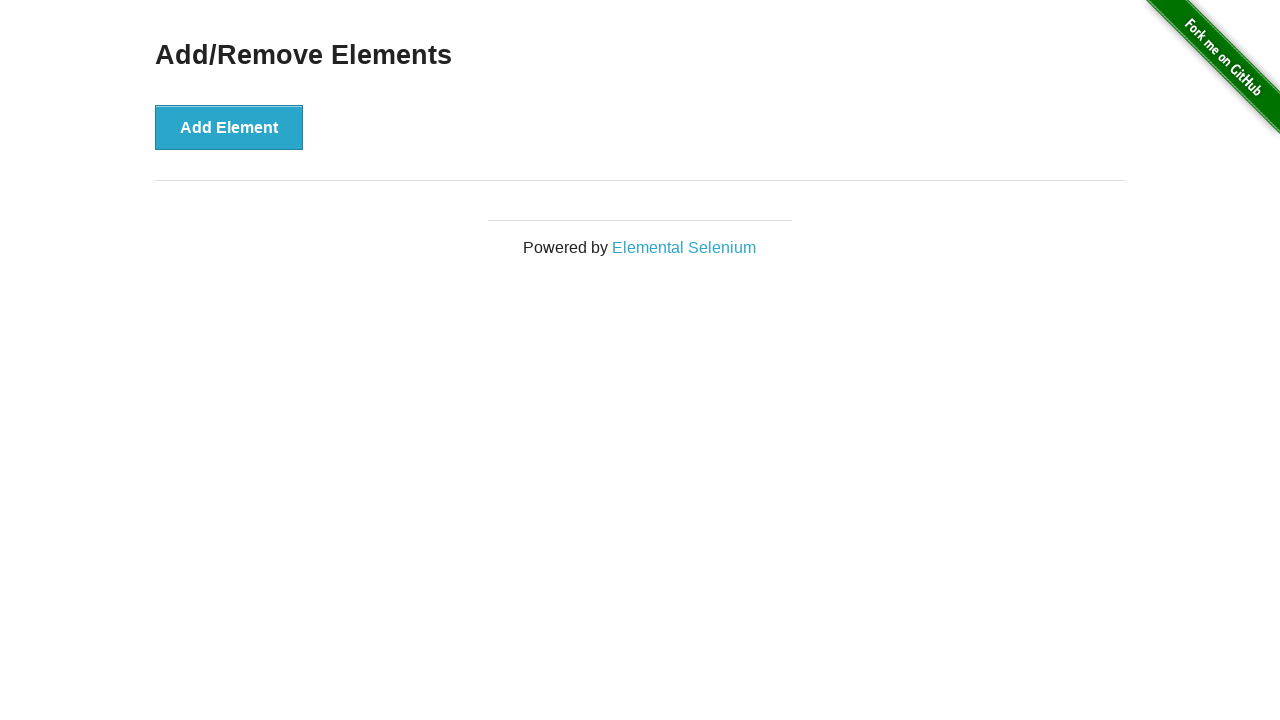

Clicked Add Element button at (229, 127) on button[onclick='addElement()']
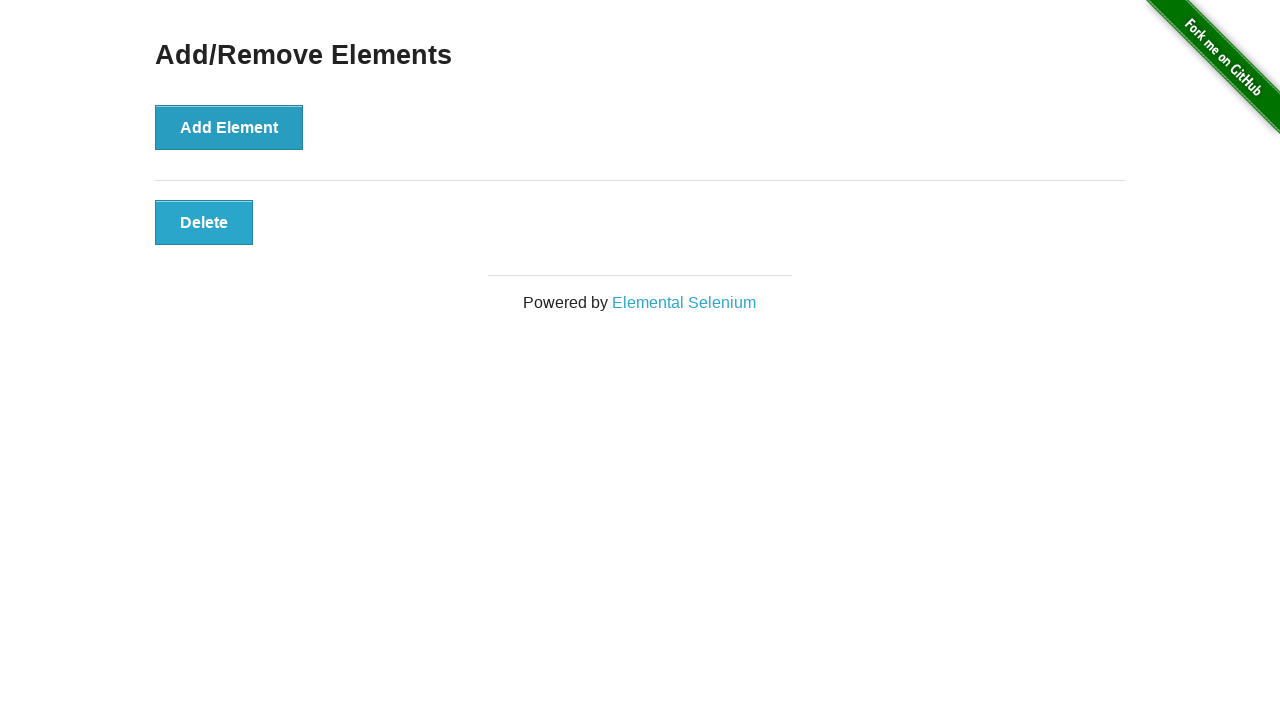

Element appeared on the page
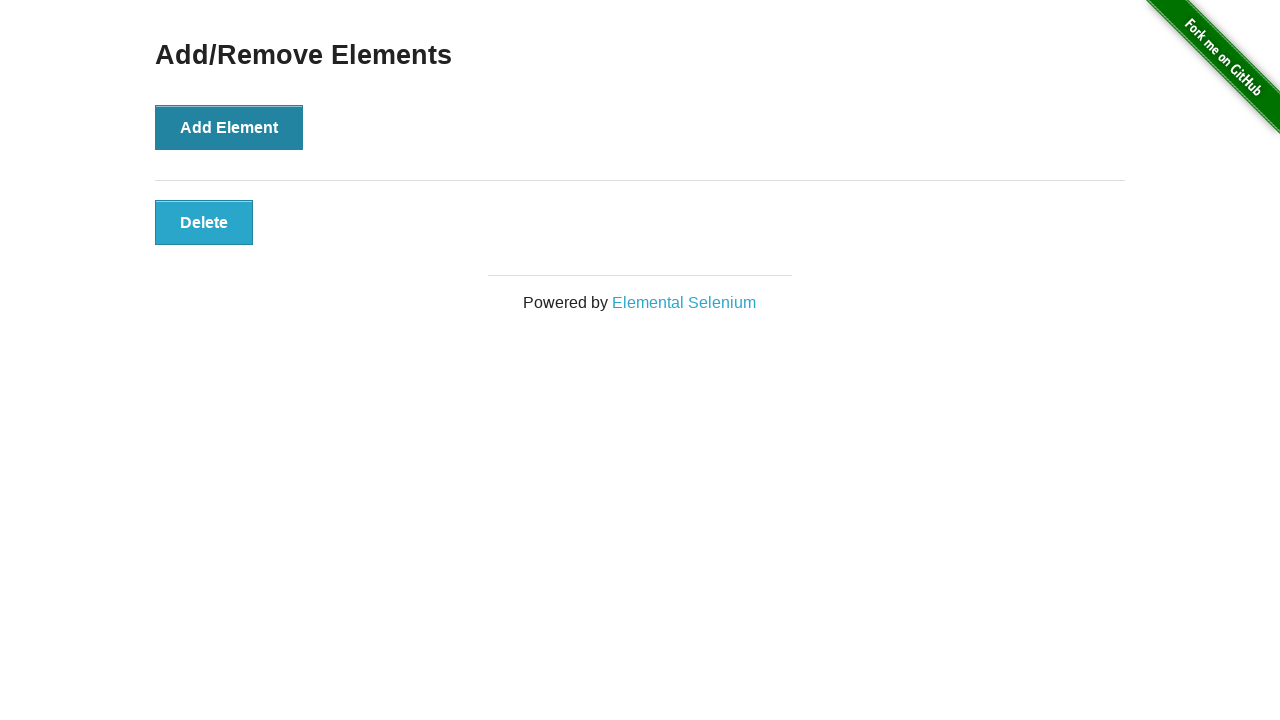

Clicked Delete button to remove the element at (204, 222) on #elements .added-manually
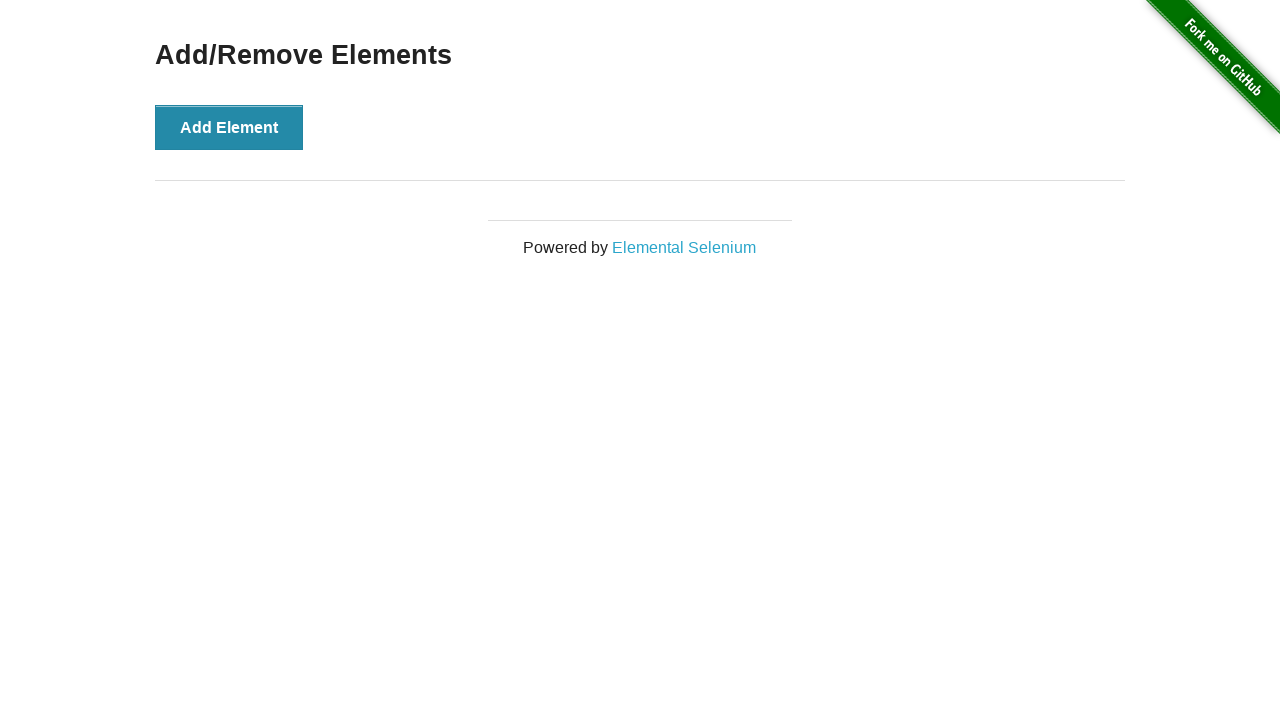

Verified that the element was successfully removed
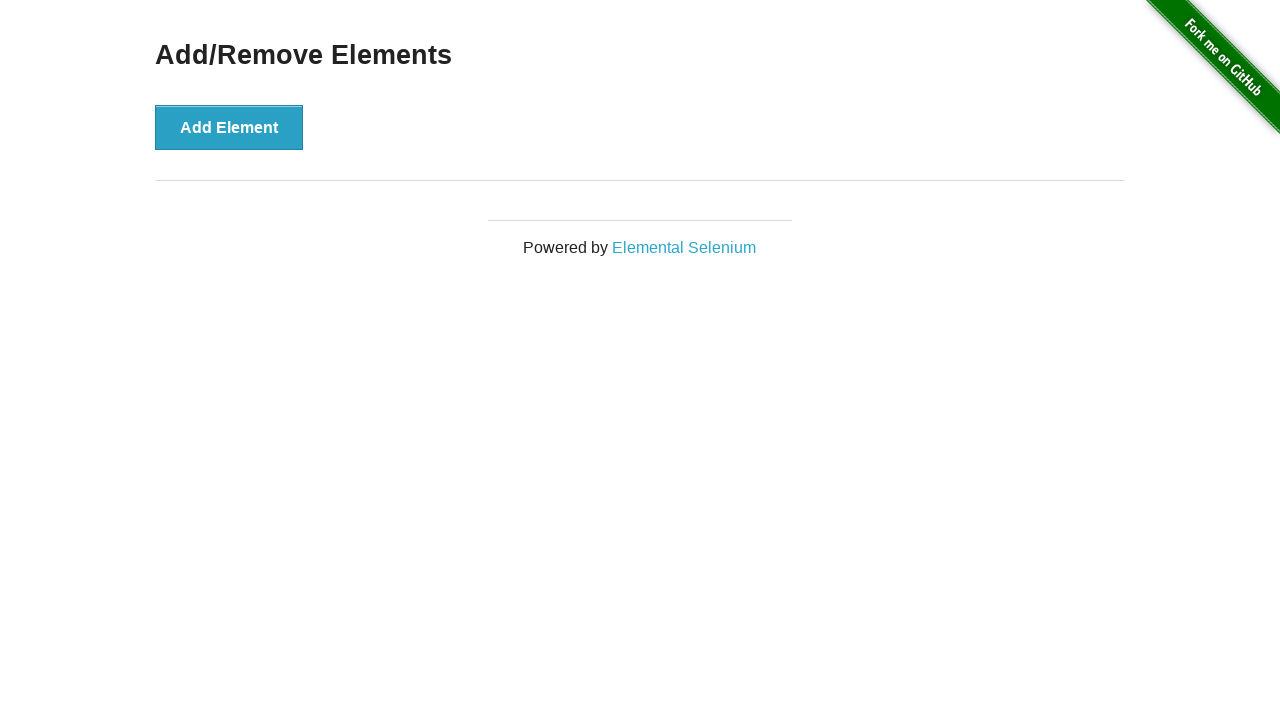

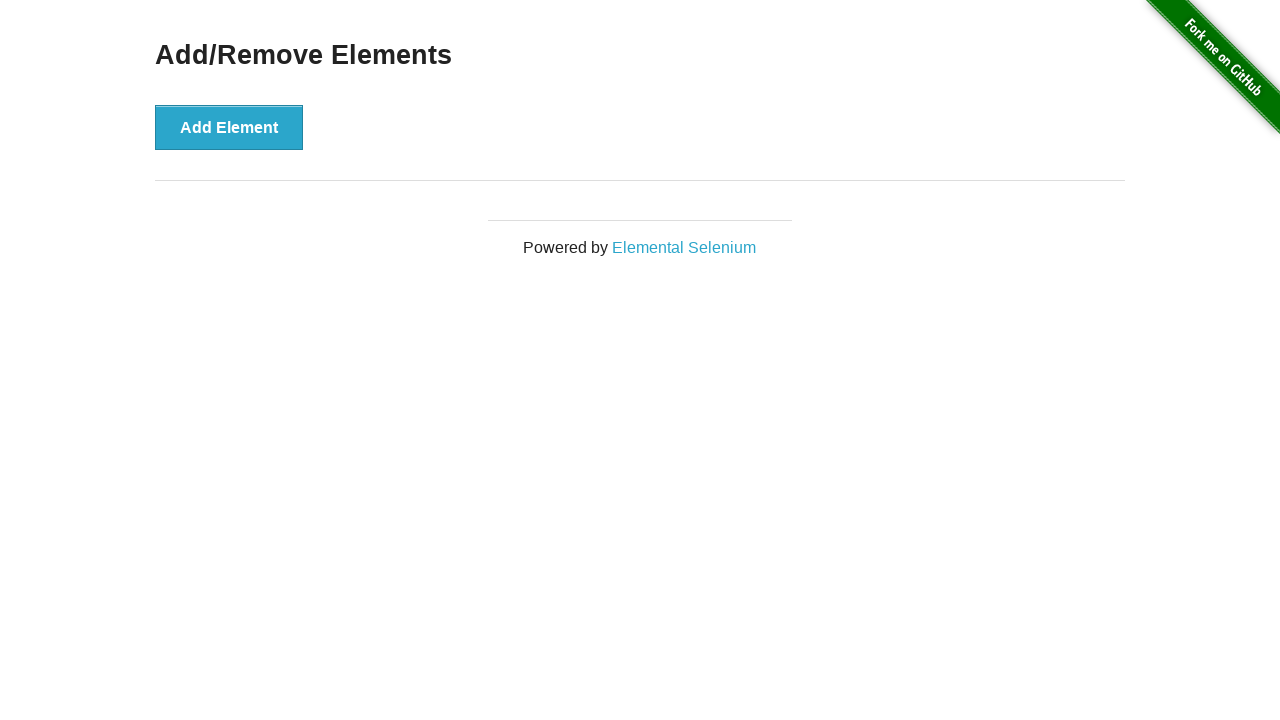